Navigates to Meetup search results for tech events in London, waits for event links to load, and scrolls down to load more events.

Starting URL: https://www.meetup.com/find/?keywords=tech&location=gb--London&source=EVENTS

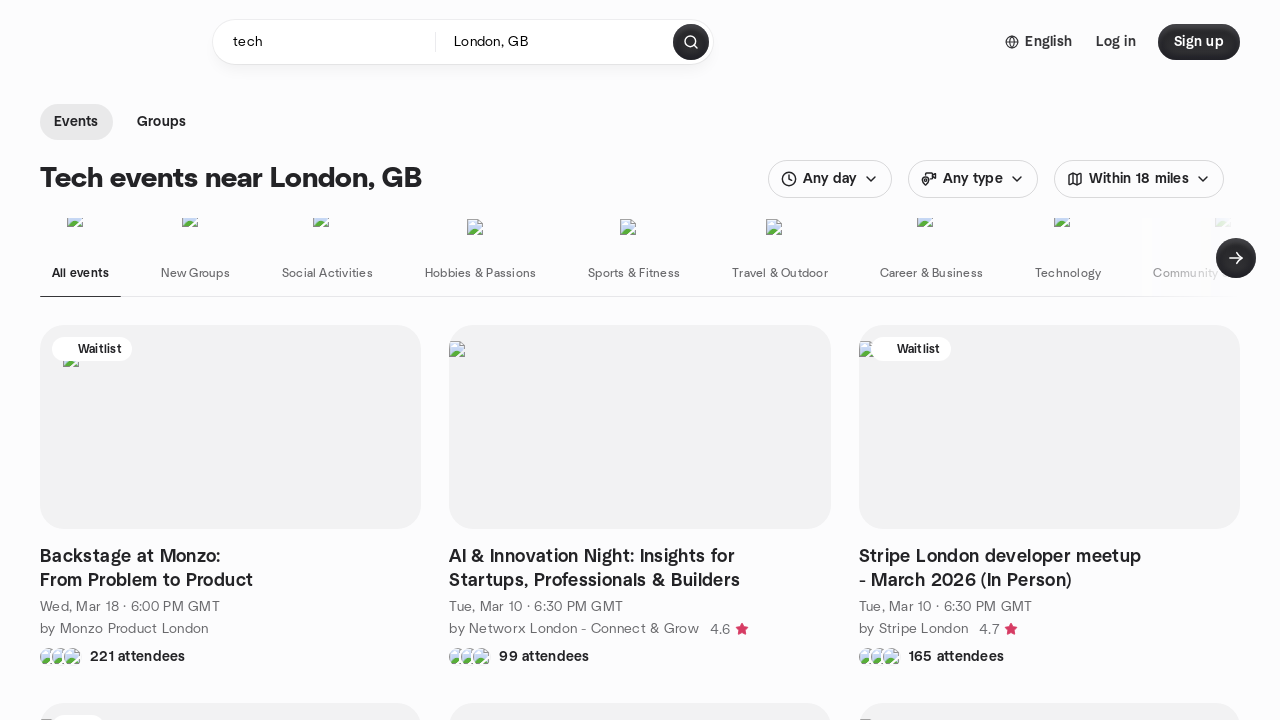

Waited for event links to load on Meetup search results page
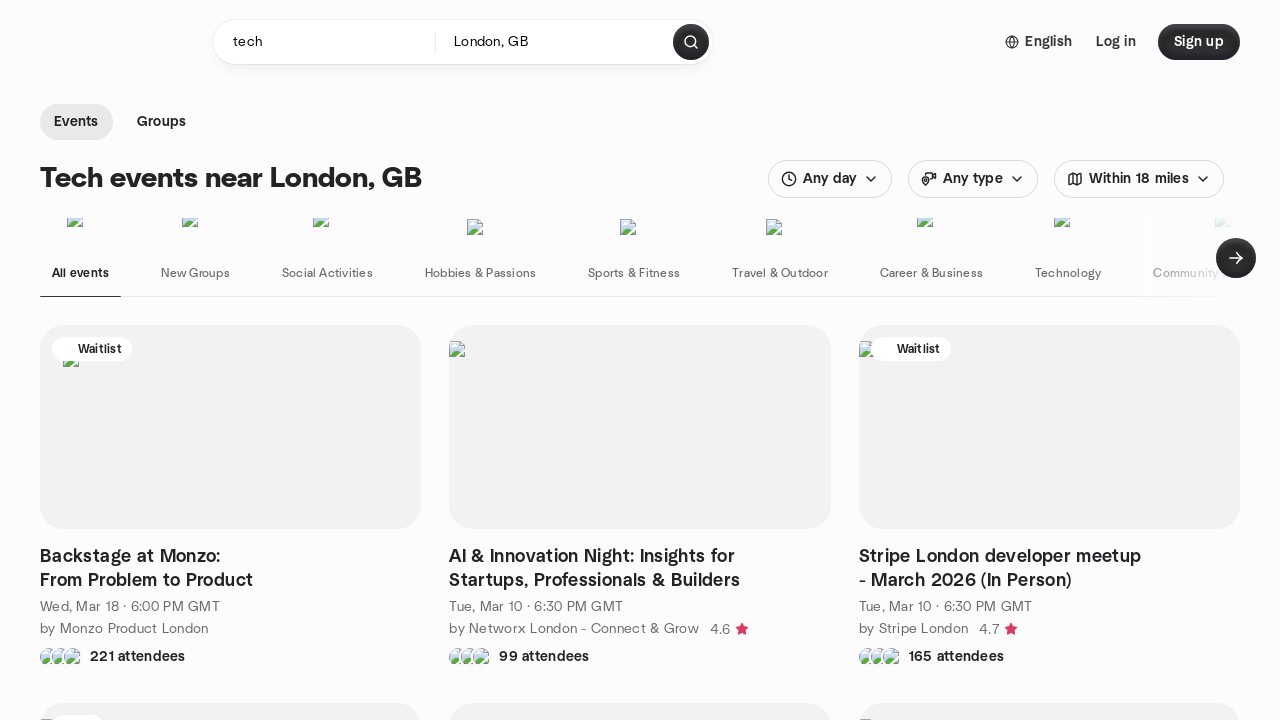

Scrolled down by 1000 pixels to load more events
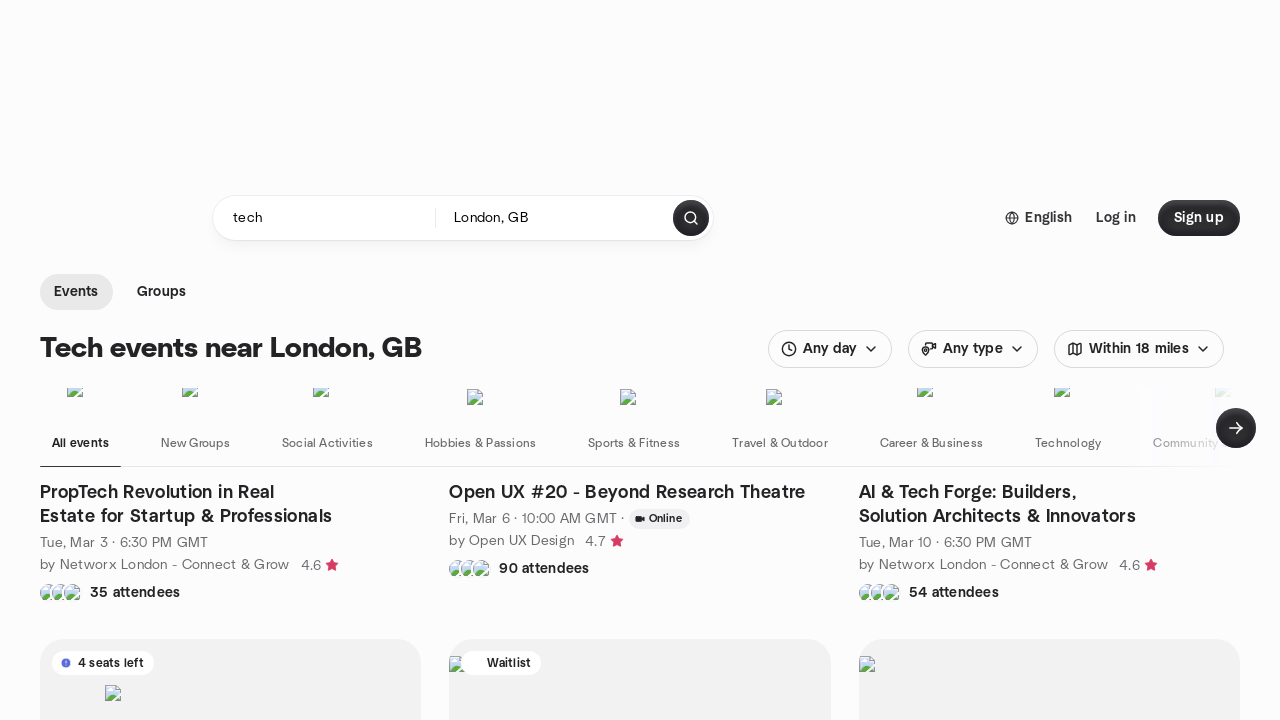

Waited 1000ms for events to load after first scroll
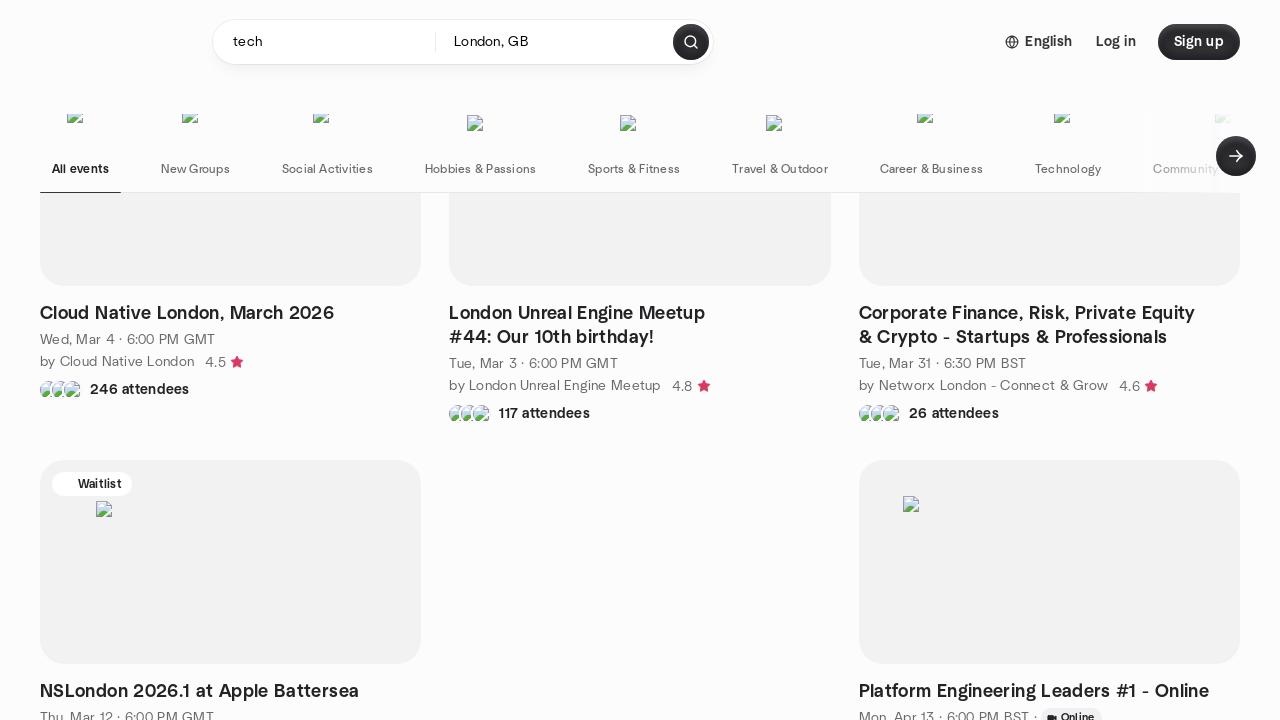

Scrolled down by 1000 pixels for second time
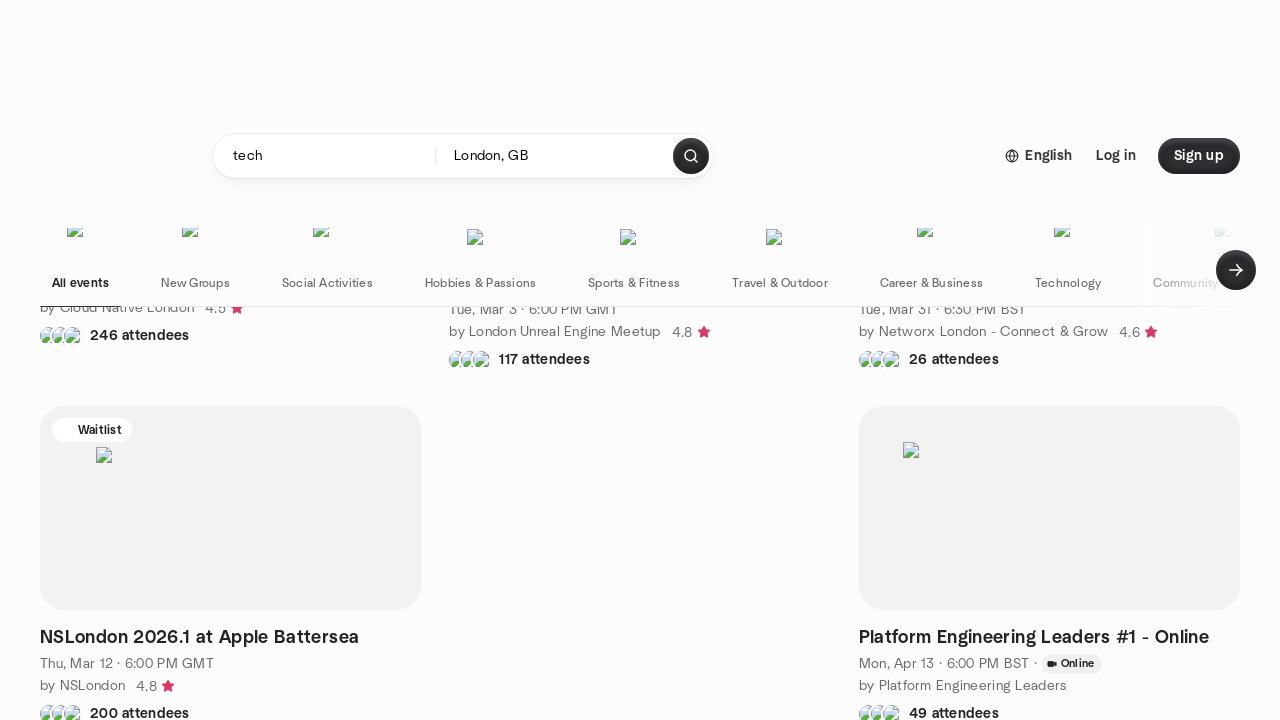

Waited 1000ms for events to load after second scroll
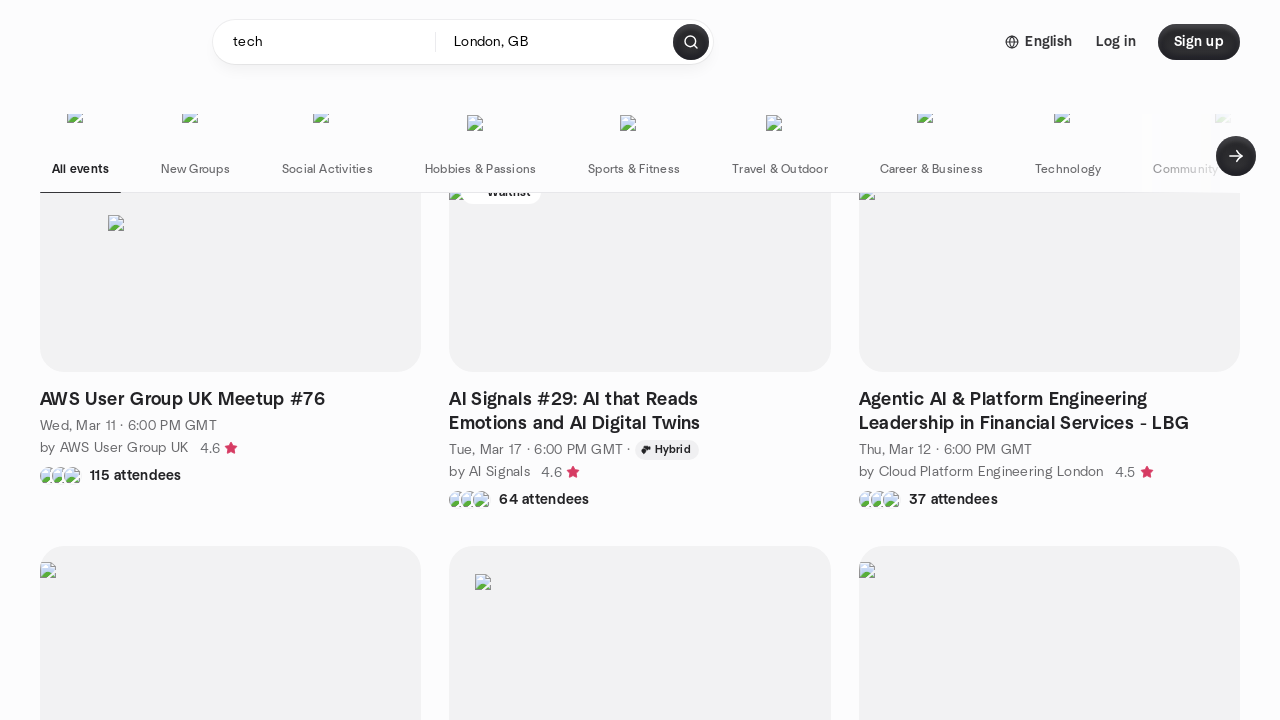

Scrolled down by 1000 pixels for third time
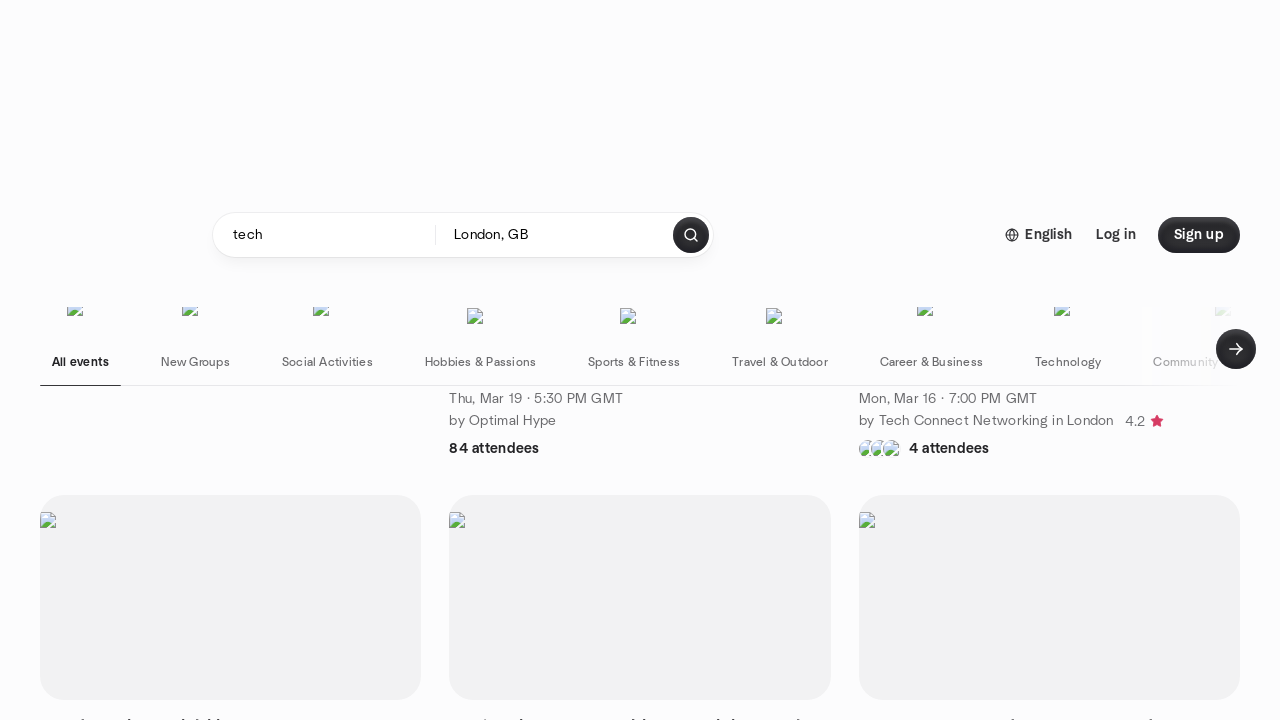

Waited 1000ms for events to load after third scroll
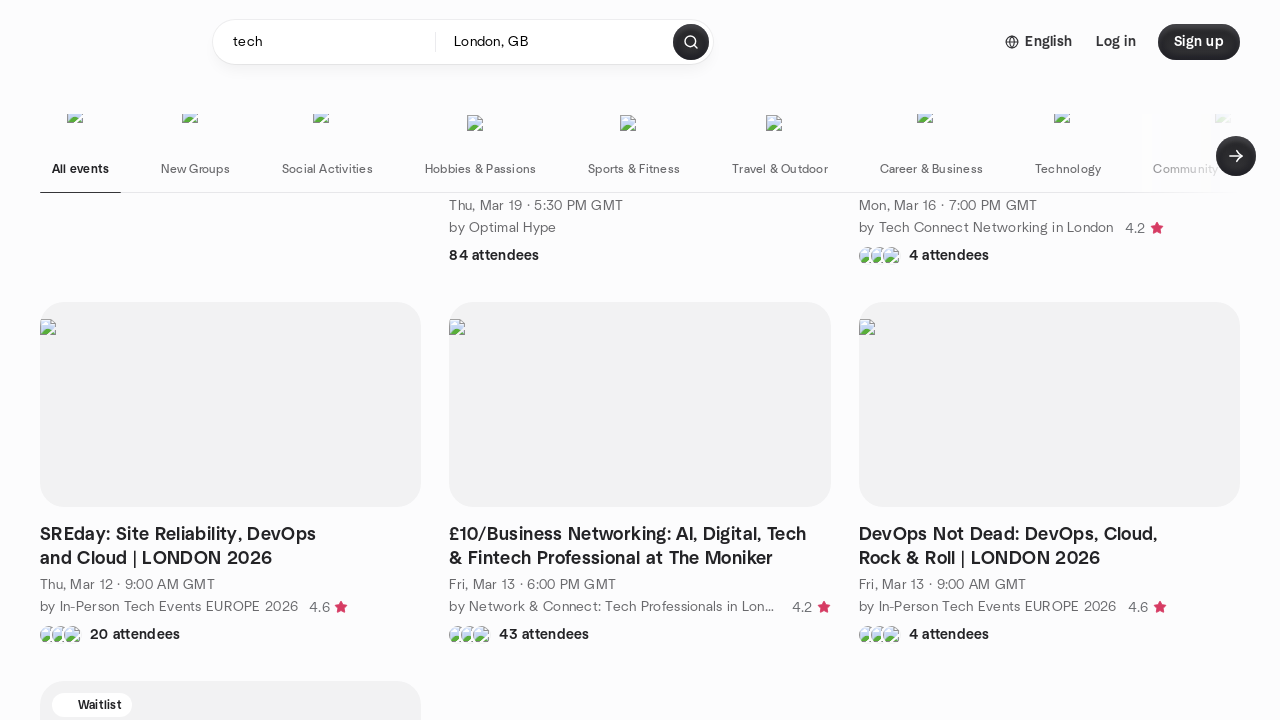

Verified that event links are still visible after scrolling
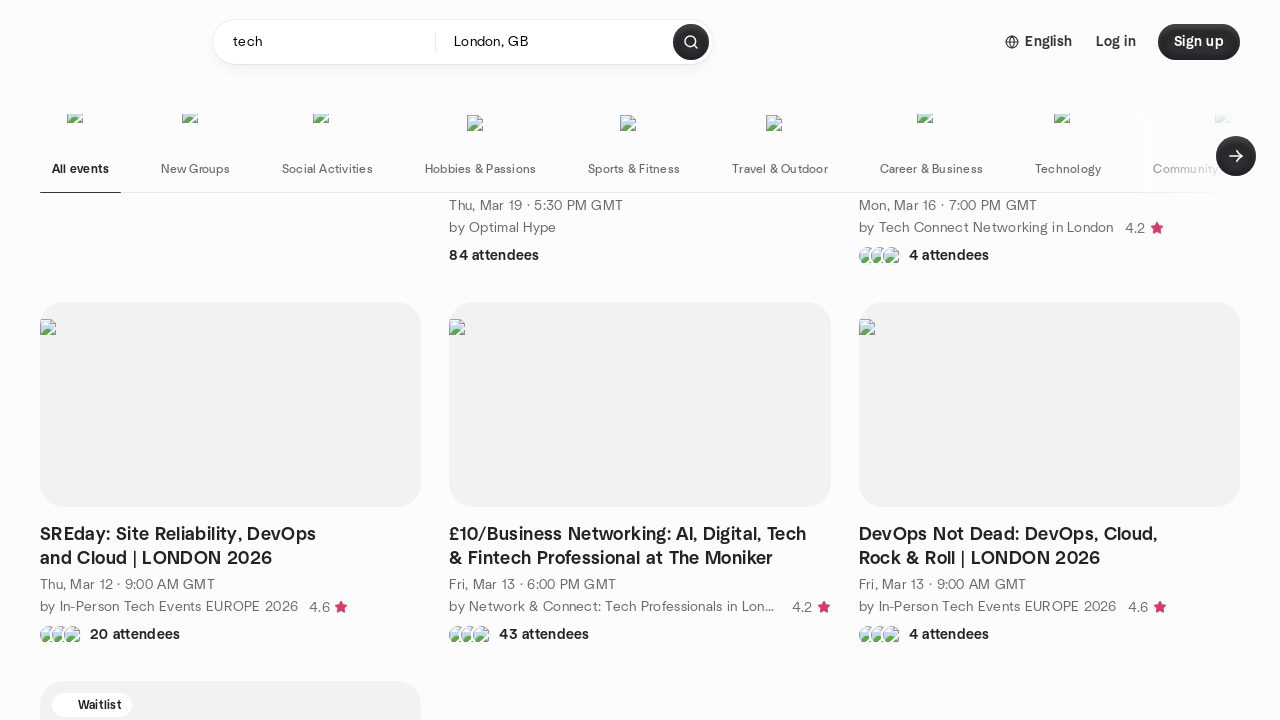

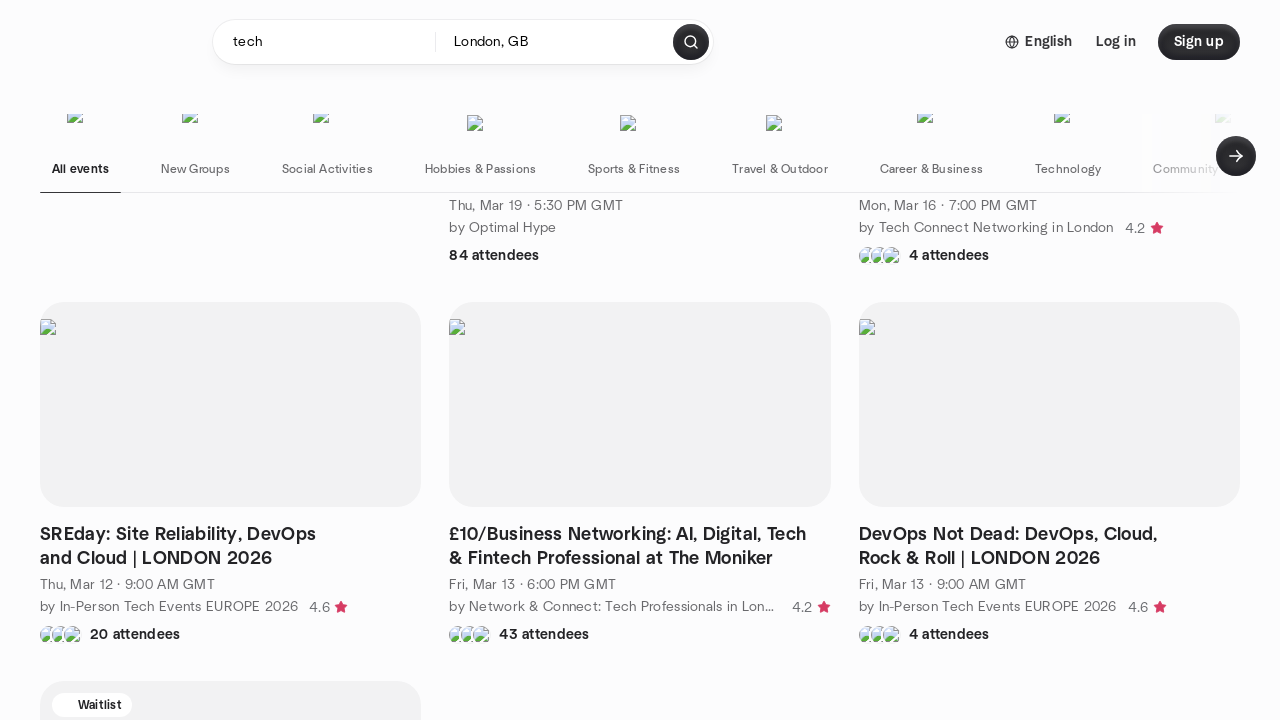